Tests the subtraction functionality of a calculator by entering two numbers and clicking the subtract button, then verifying the result

Starting URL: http://antoniotrindade.com.br/treinoautomacao/desafiosoma.html

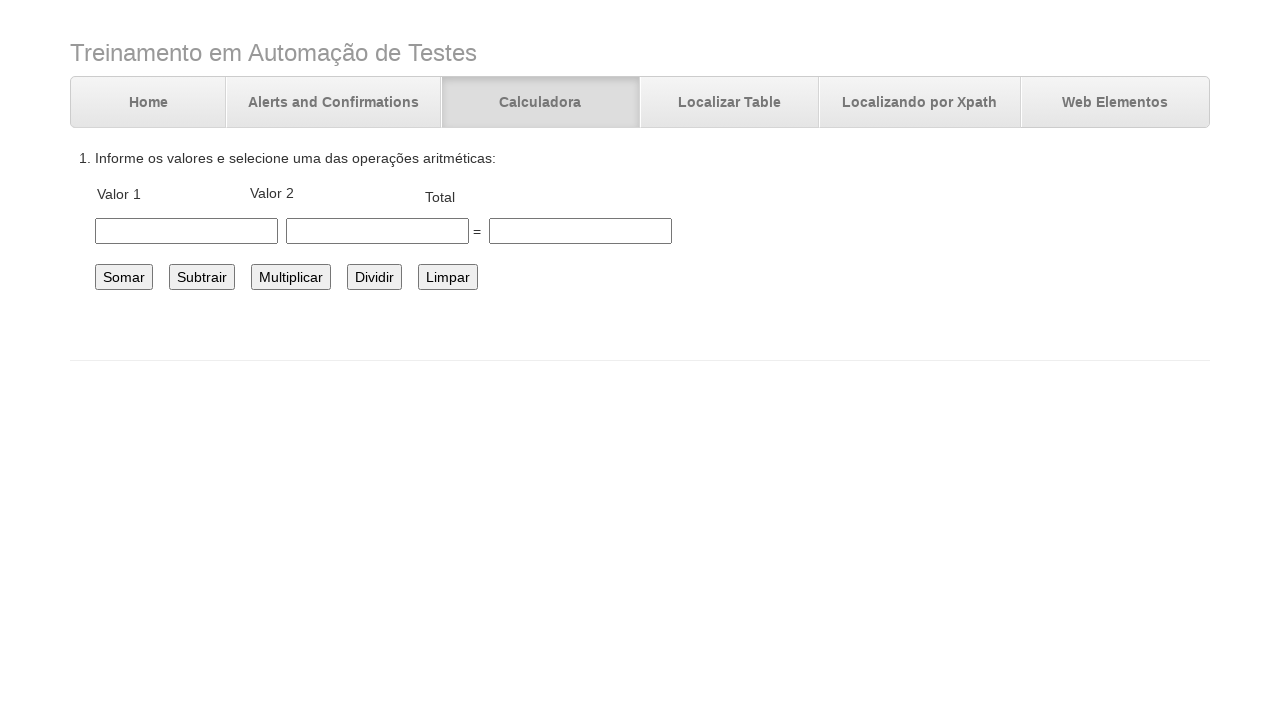

Filled first number field with 15 on #number1
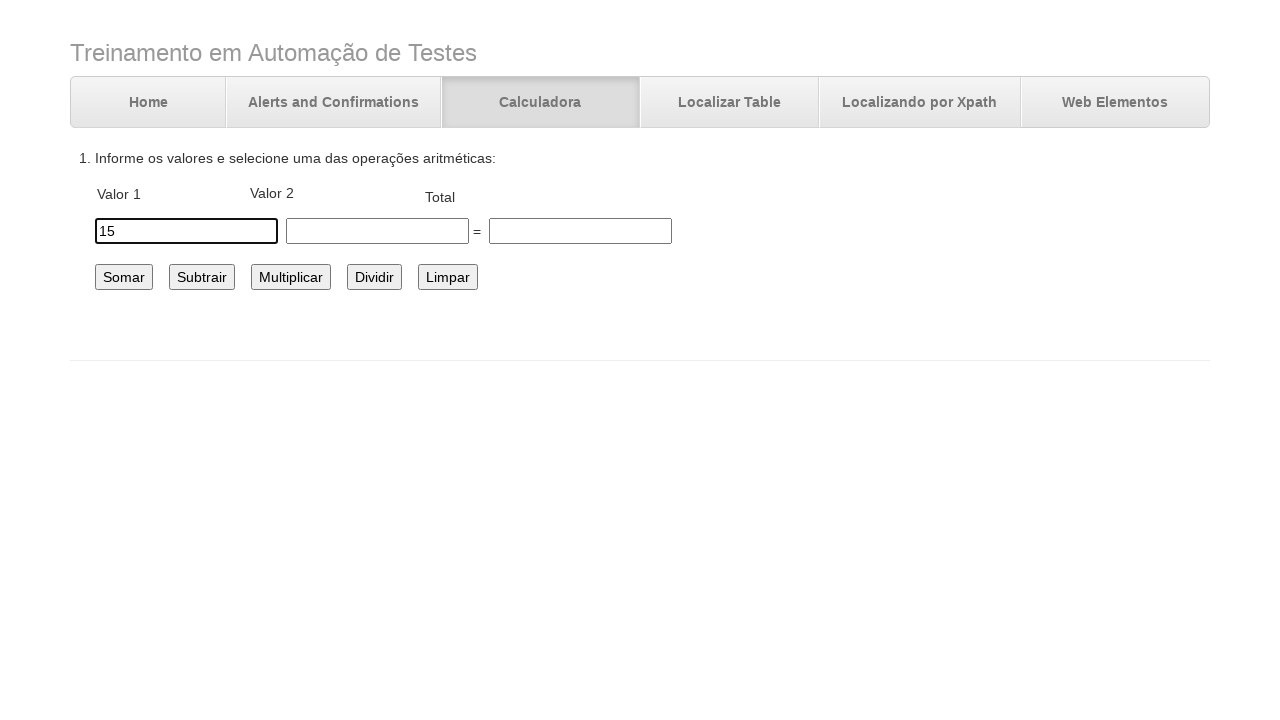

Filled second number field with 9 on #number2
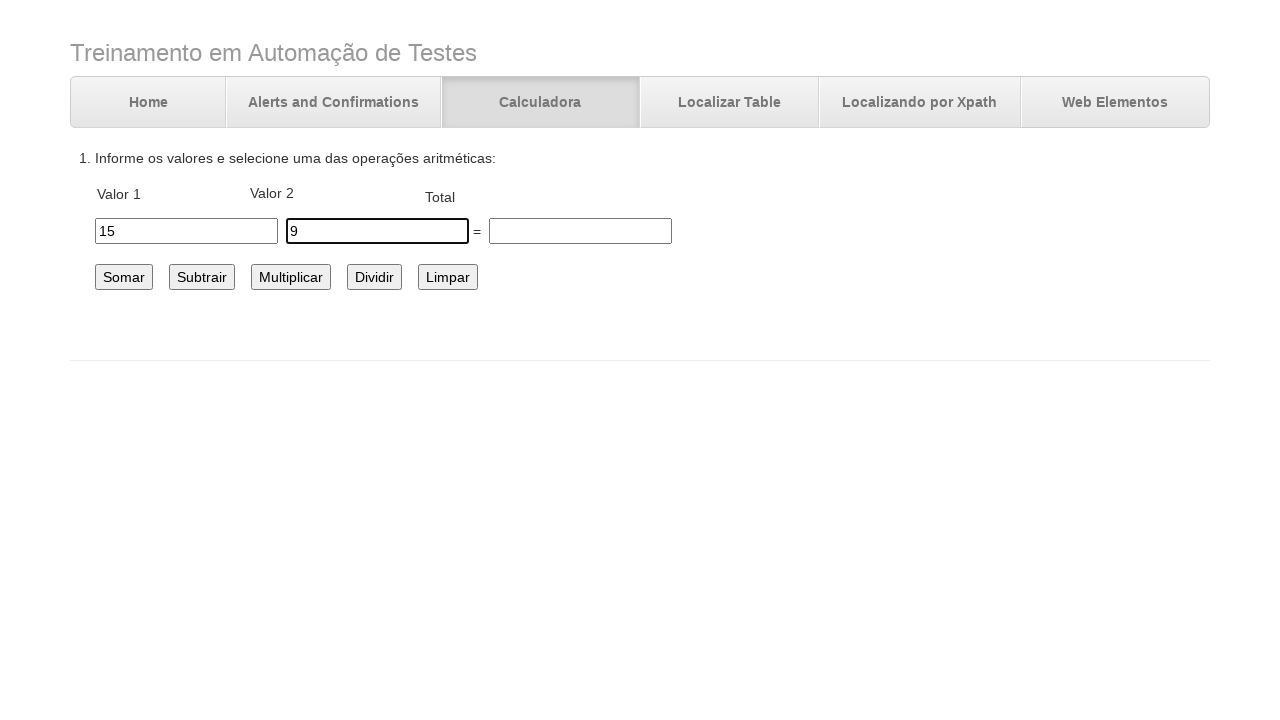

Clicked subtract button at (202, 277) on #subtrair
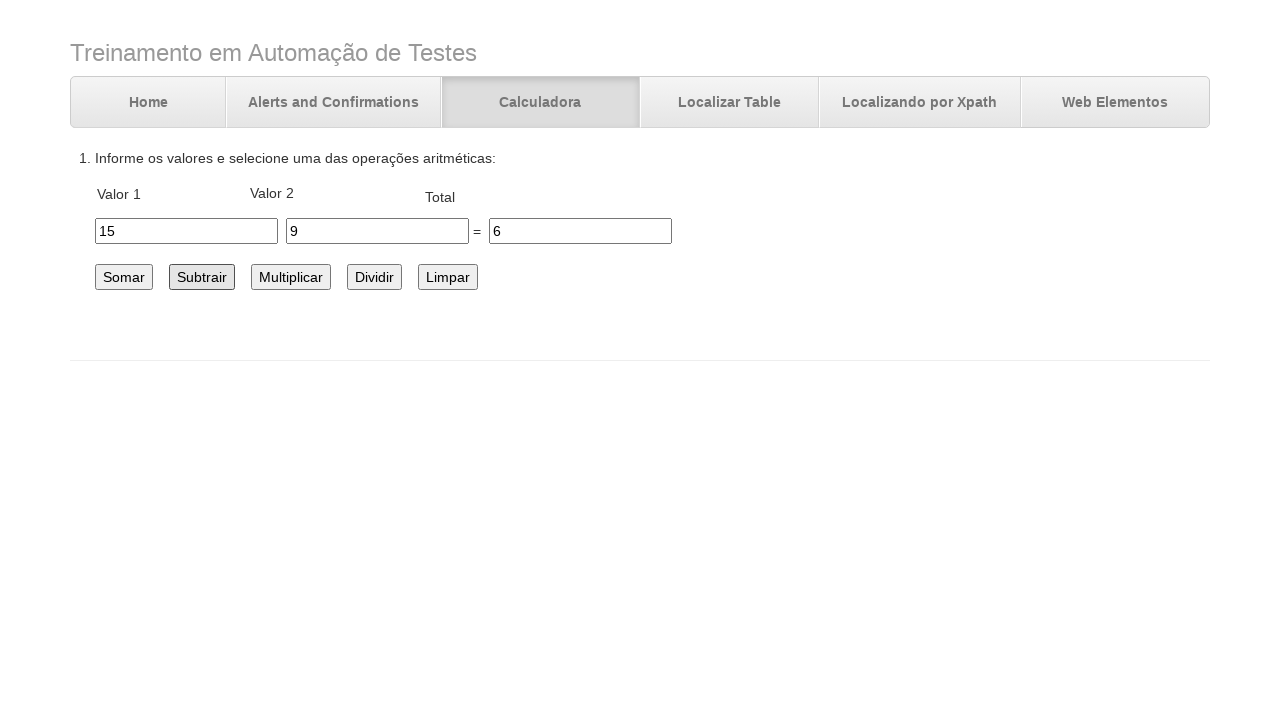

Subtraction result verified: 15 - 9 = 6
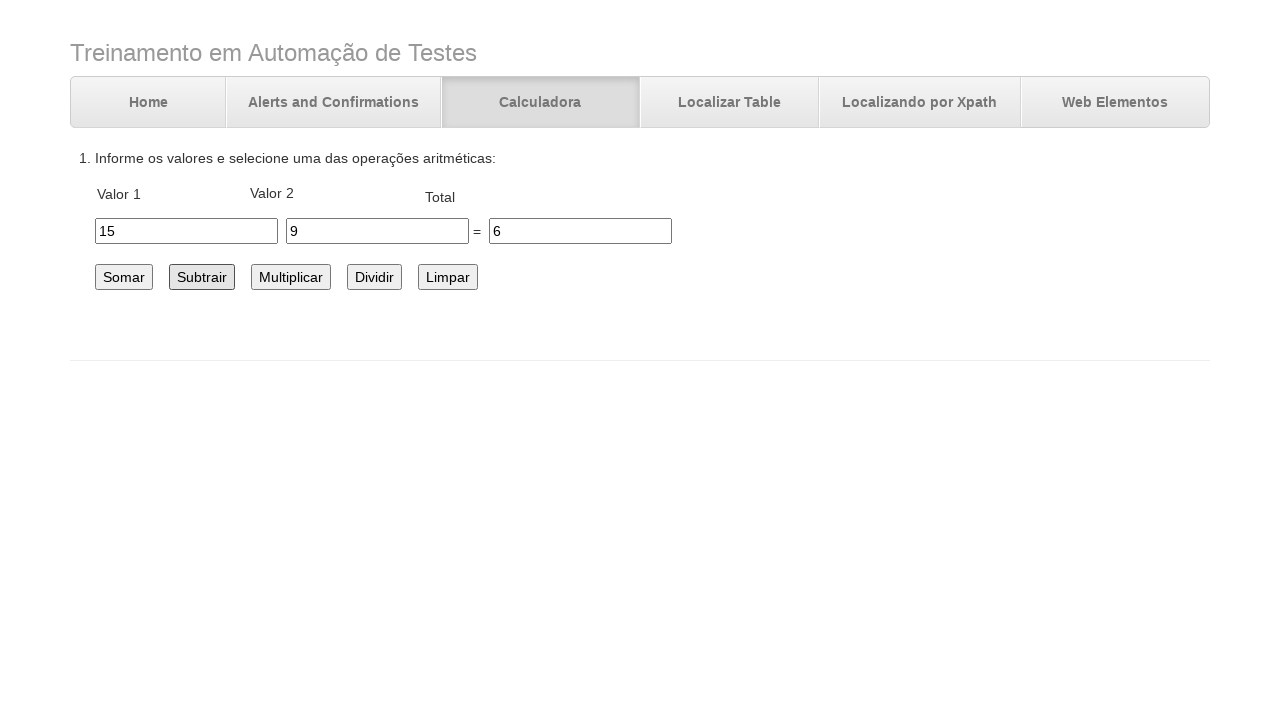

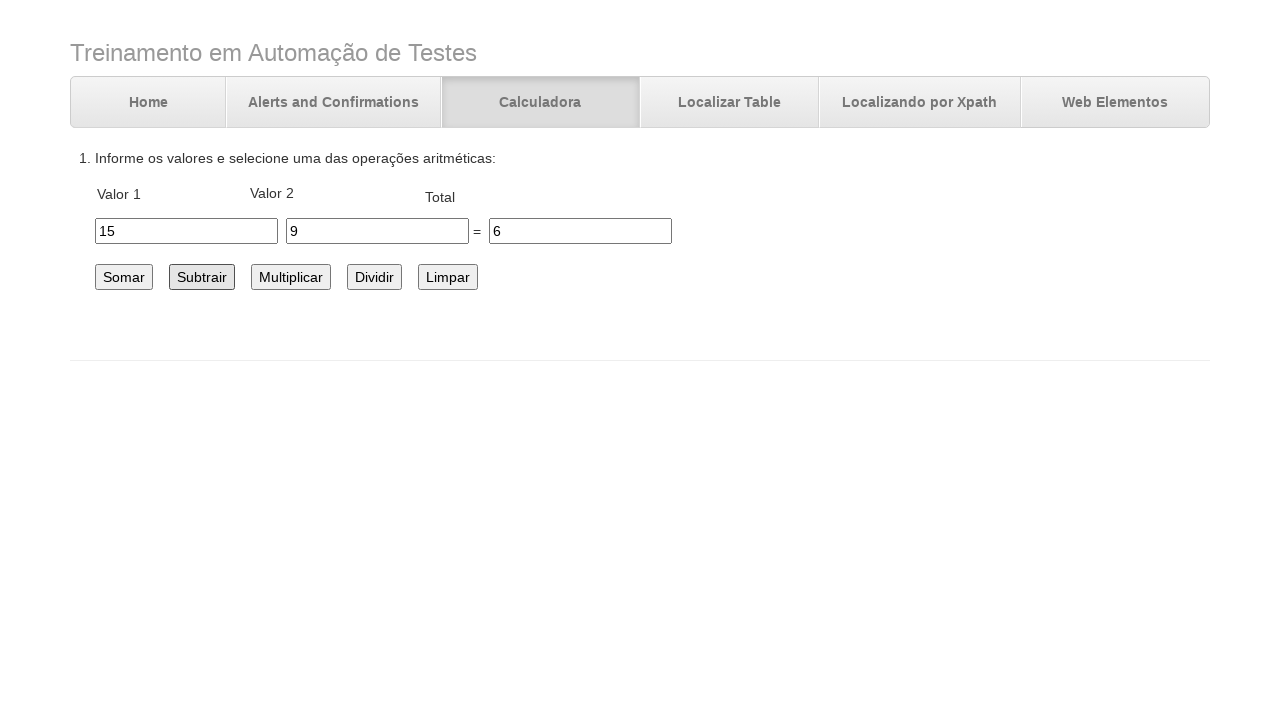